Tests an e-commerce shopping cart workflow: searches for products, sets quantities for Carrot and Mushroom, adds them to cart, verifies cart contents and quantities, removes Carrot from cart, and verifies search functionality.

Starting URL: https://rahulshettyacademy.com/seleniumPractise/#/

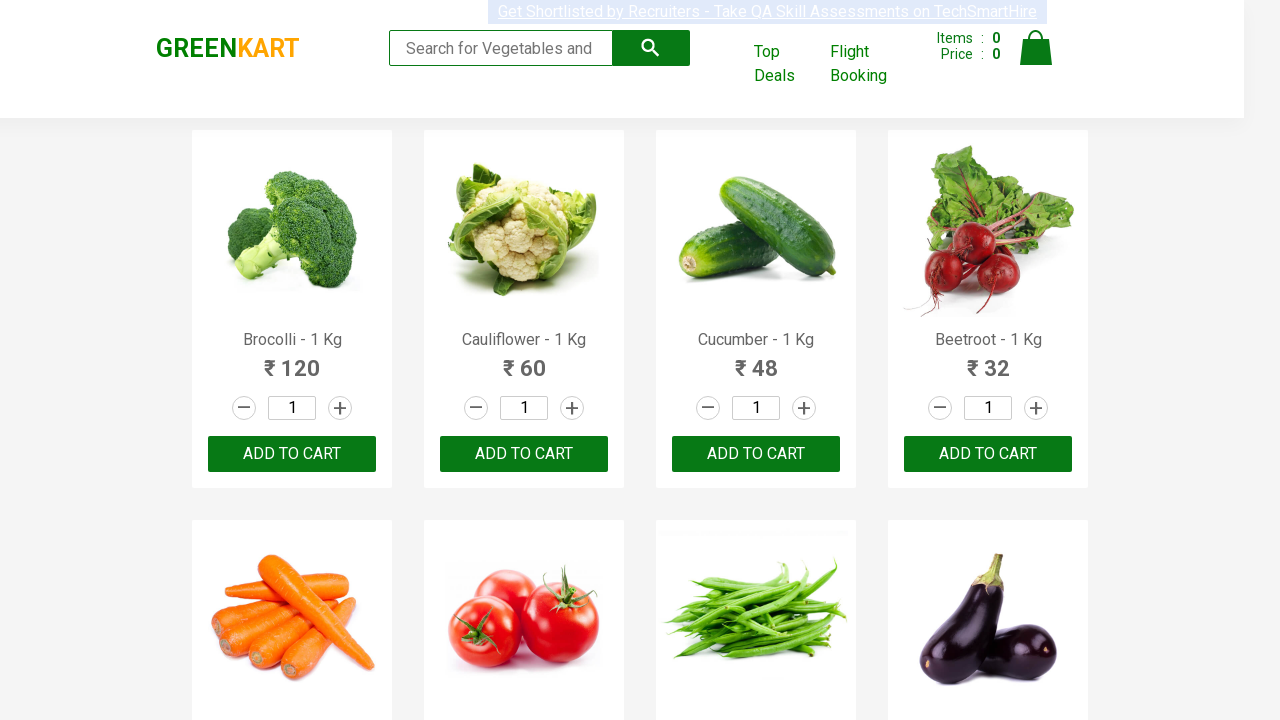

Search box loaded and ready
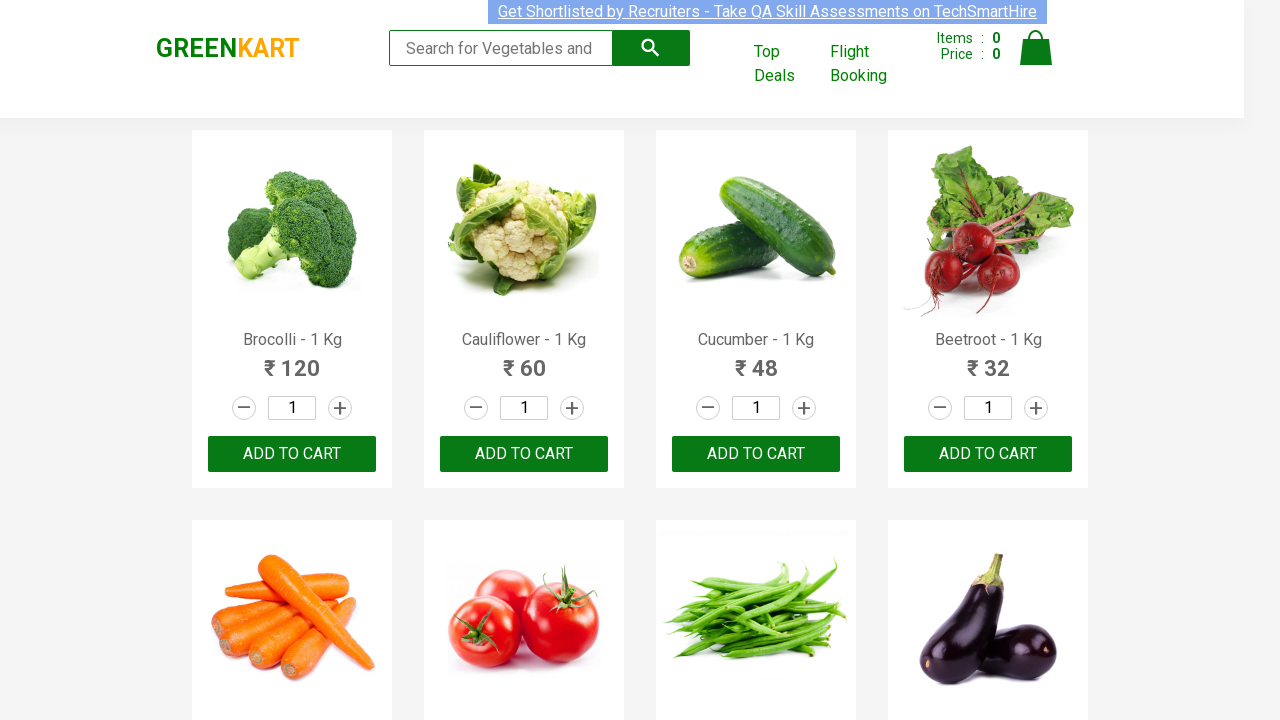

Entered 'ro' in search field to filter products on .search-keyword
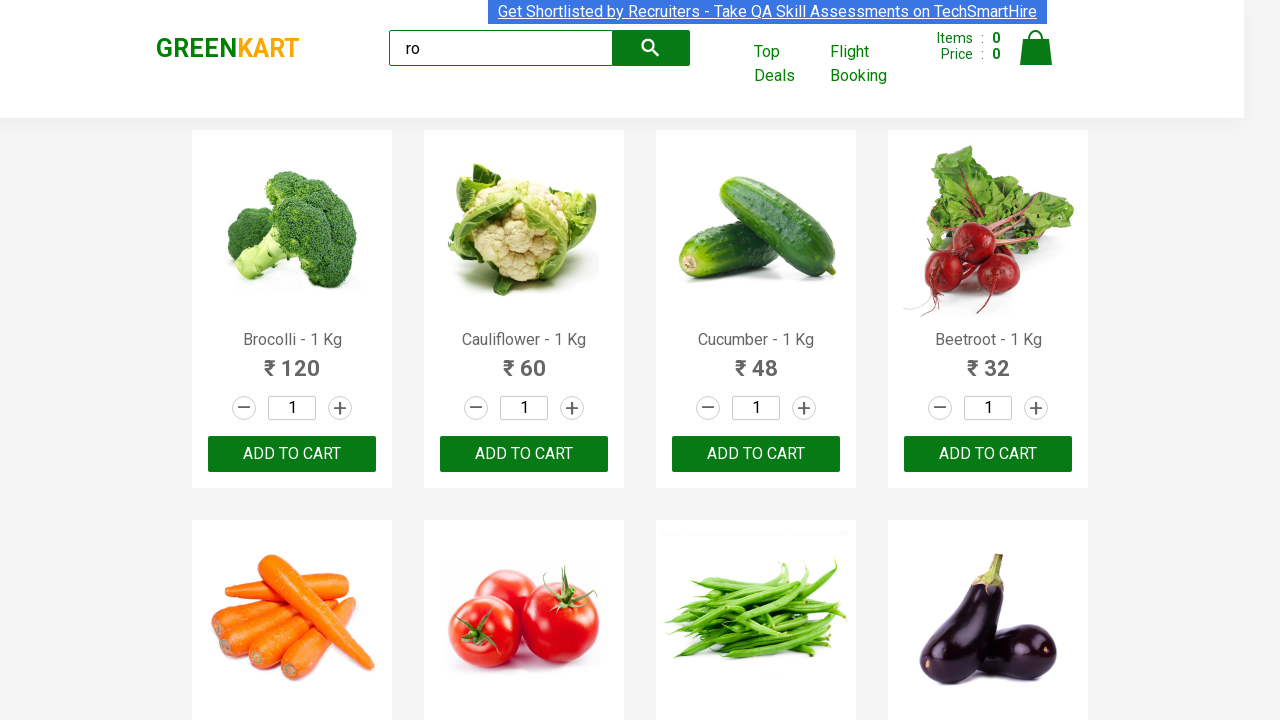

Waited for search results to load
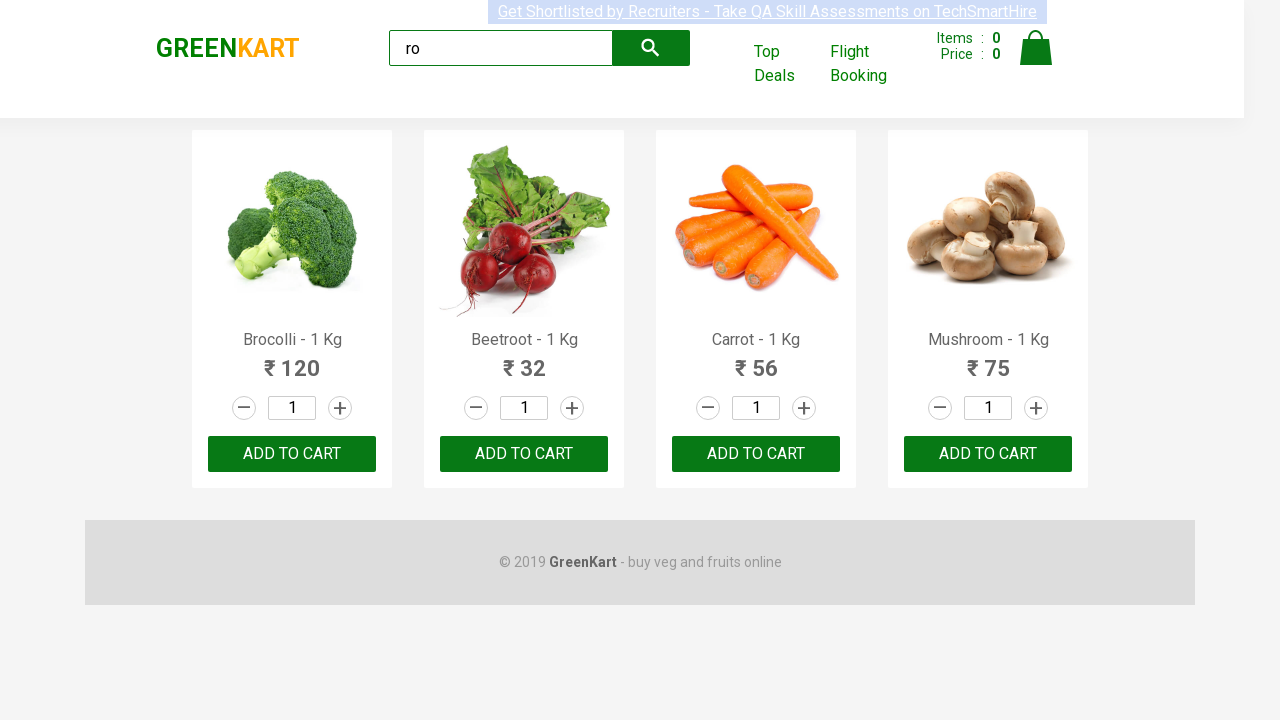

Set Carrot quantity to 5 on .product:has-text("Carrot") >> input.quantity
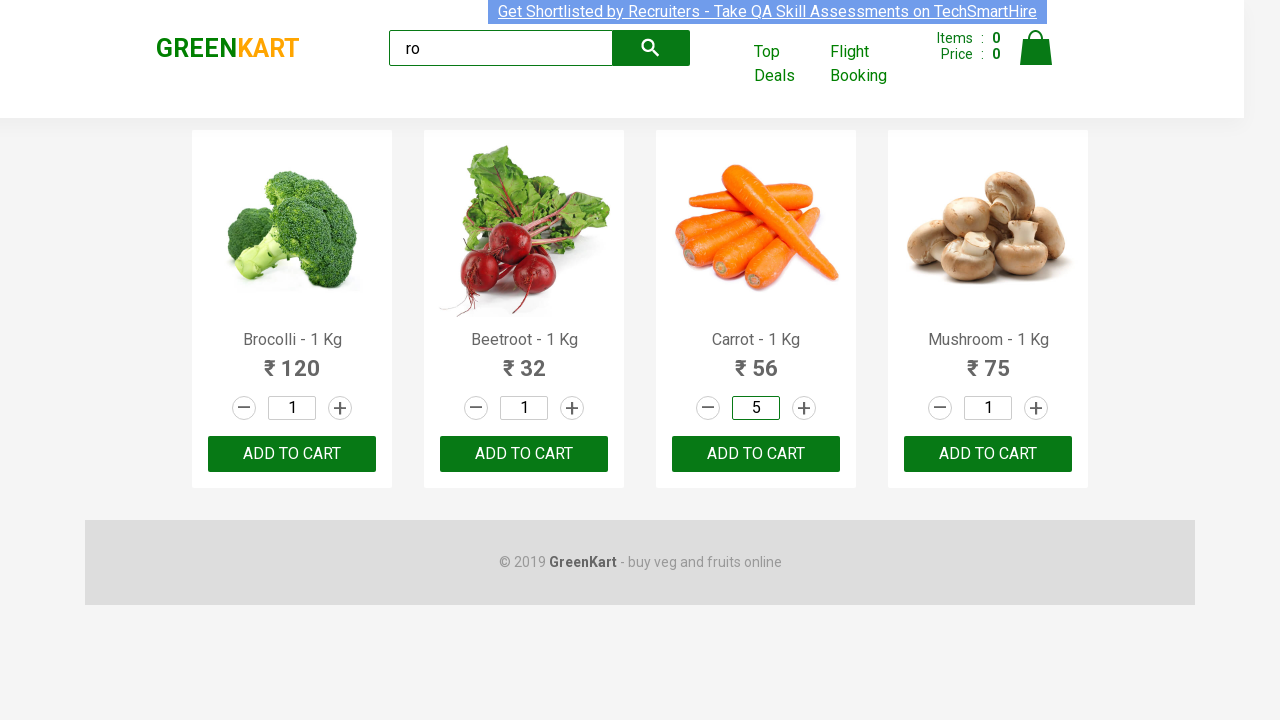

Waited after setting Carrot quantity
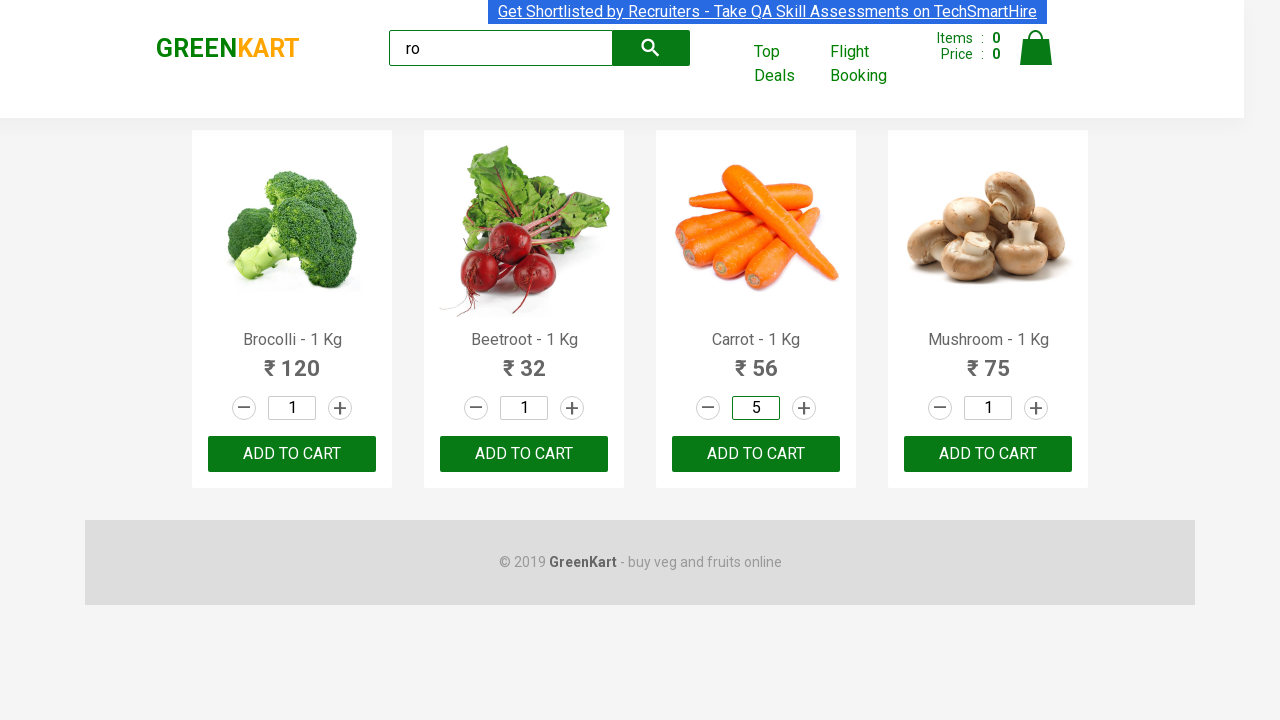

Clicked increment button for Mushroom (click 1 of 2) at (1036, 408) on .product:has-text("Mushroom") >> .increment
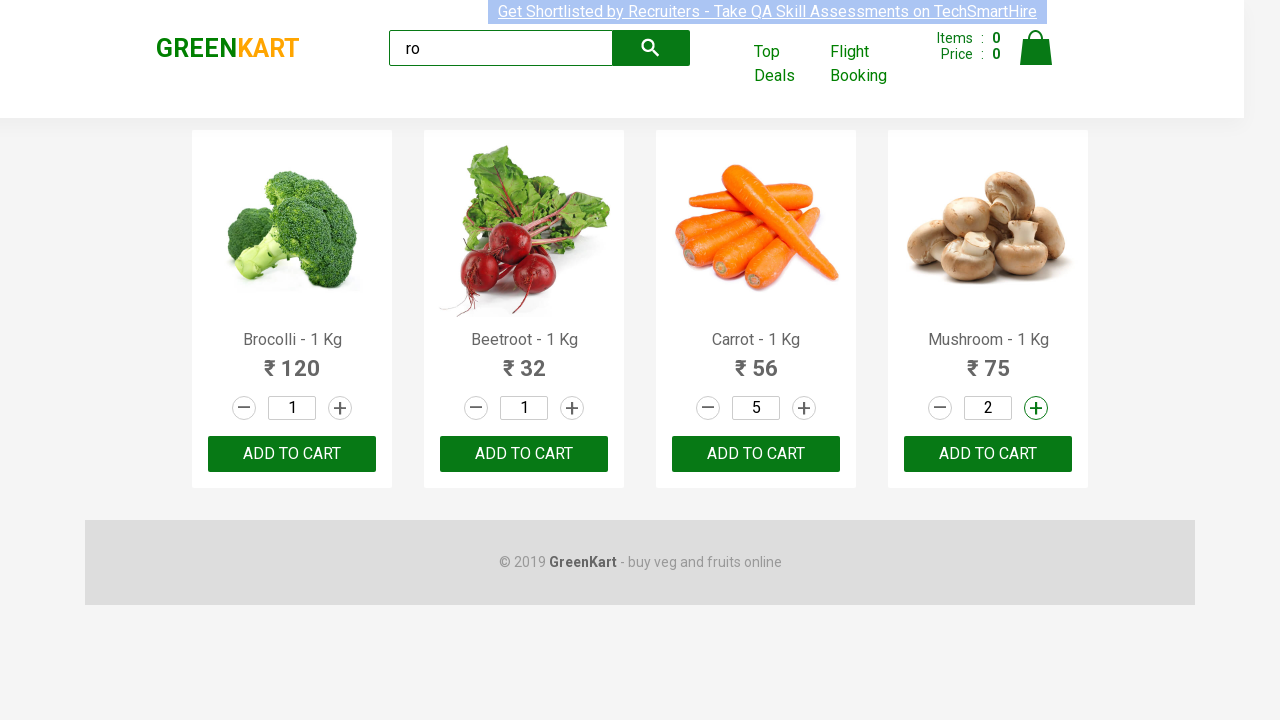

Waited after increment click 1
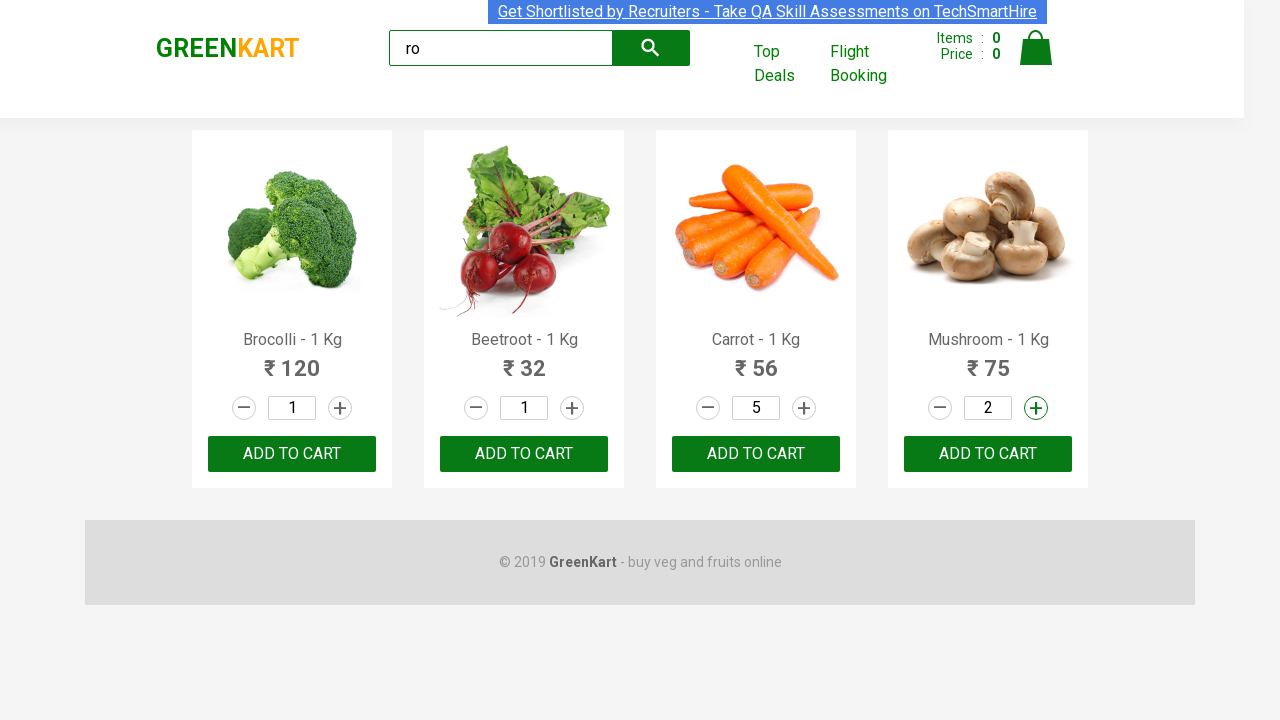

Clicked increment button for Mushroom (click 2 of 2) at (1036, 408) on .product:has-text("Mushroom") >> .increment
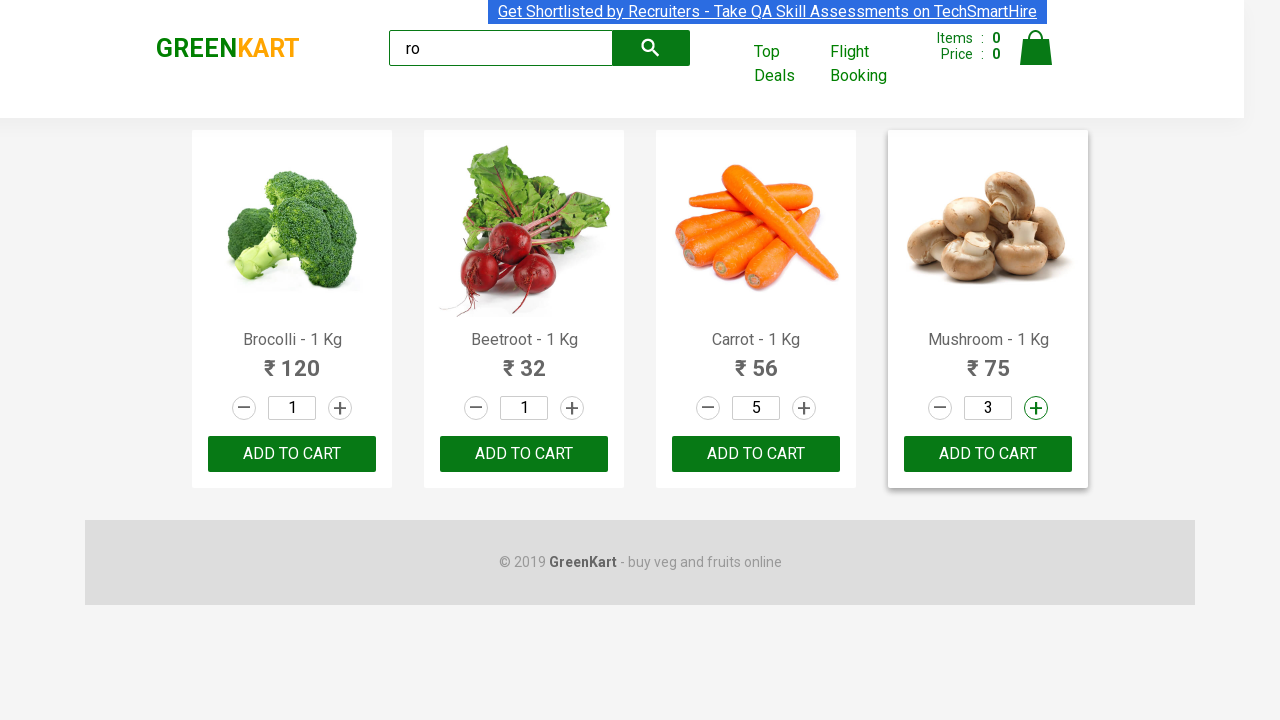

Waited after increment click 2
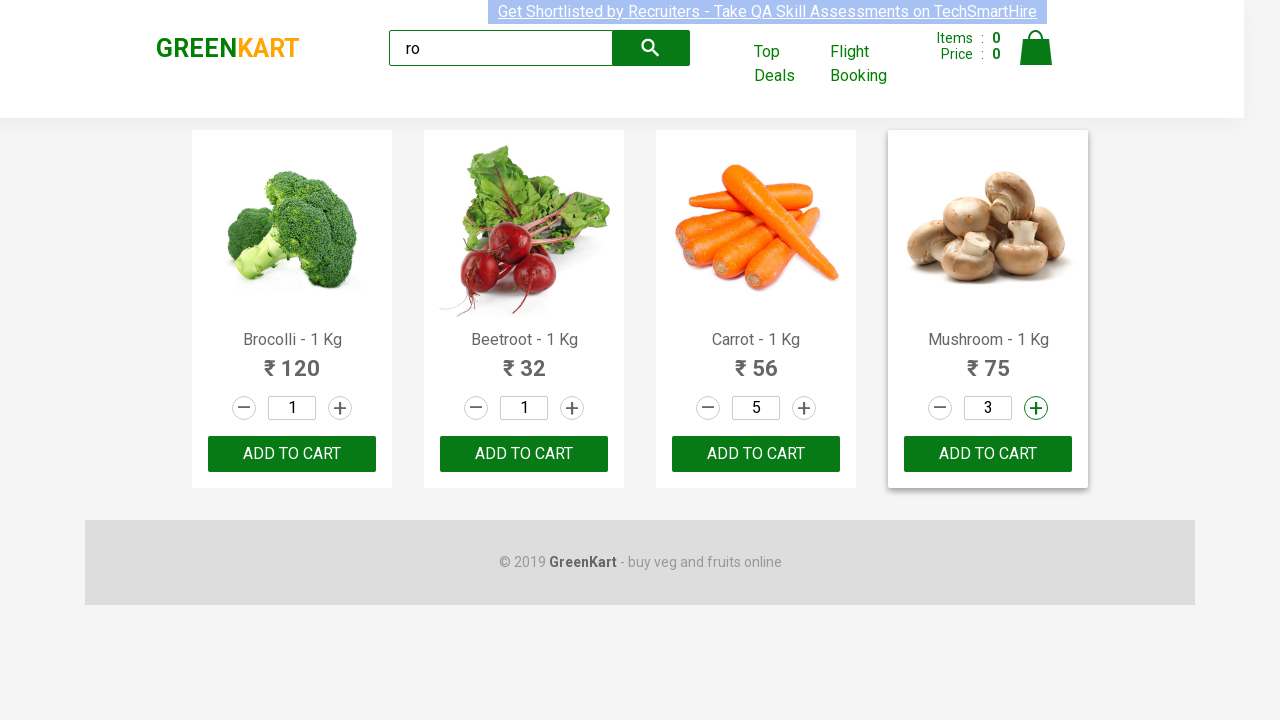

Clicked ADD TO CART button for Carrot at (756, 454) on .product:has-text("Carrot") >> text=ADD TO CART
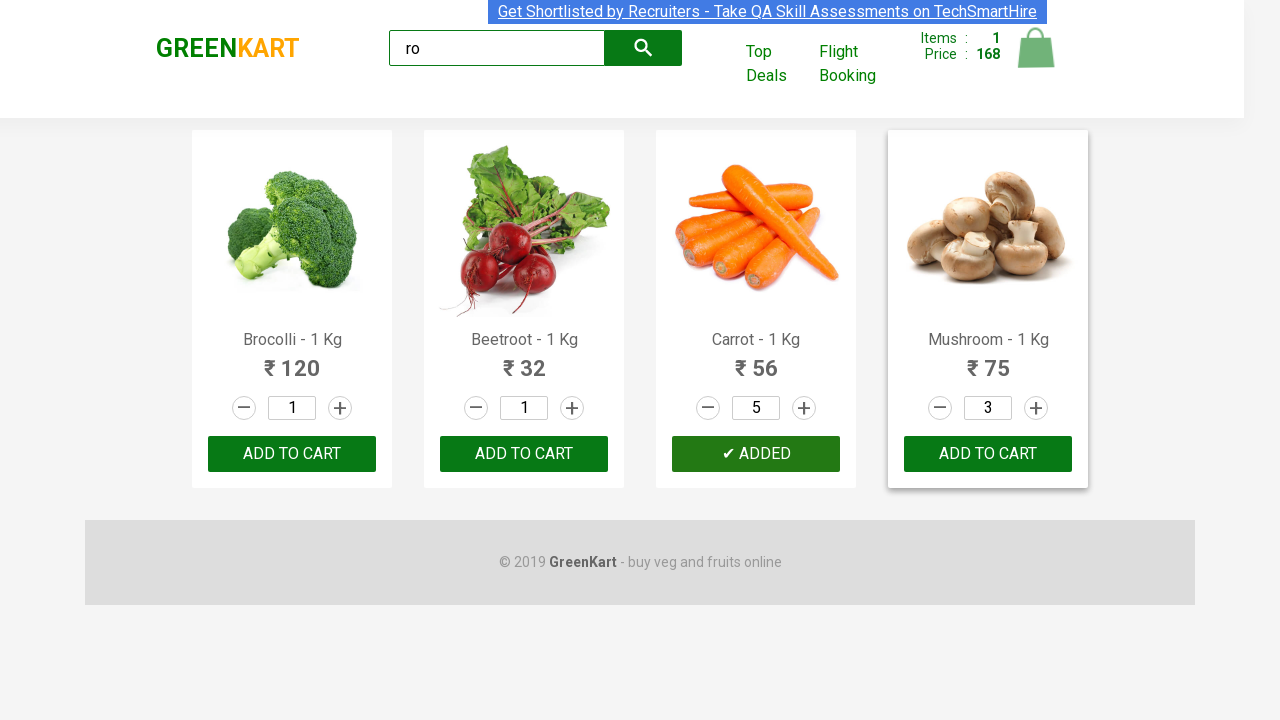

Clicked ADD TO CART button for Mushroom at (988, 454) on .product:has-text("Mushroom") >> text=ADD TO CART
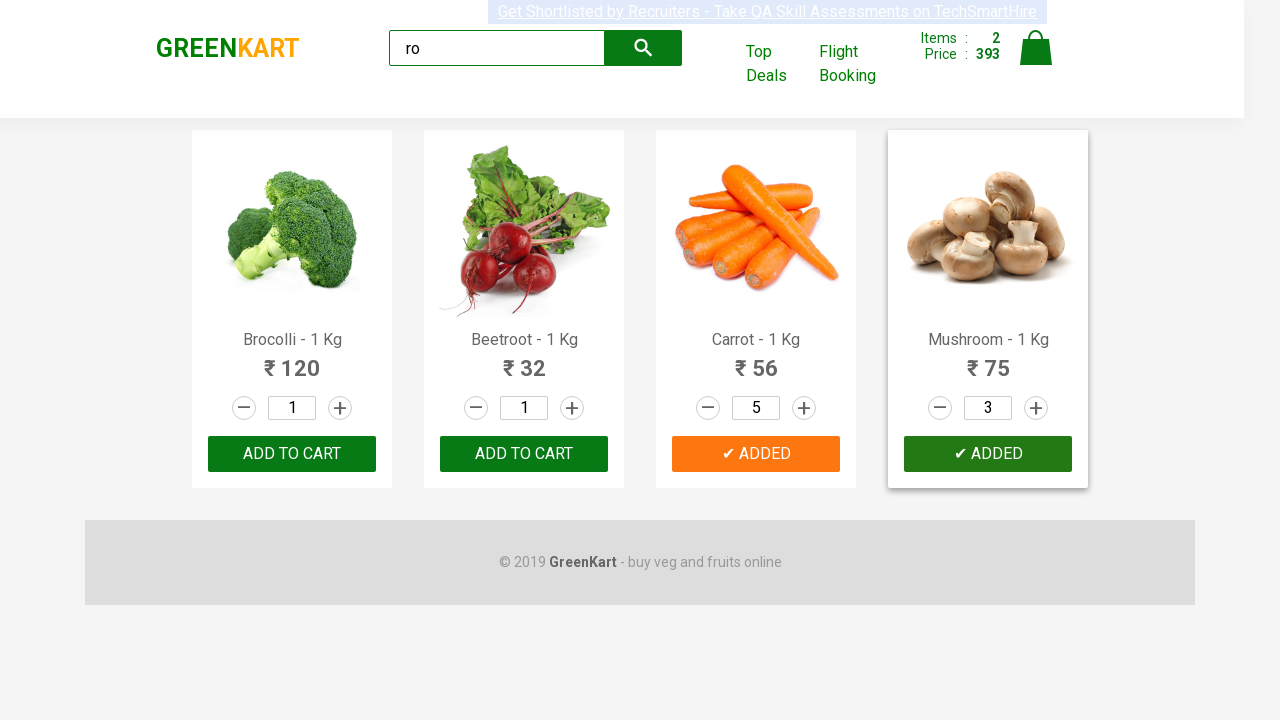

Waited after adding items to cart
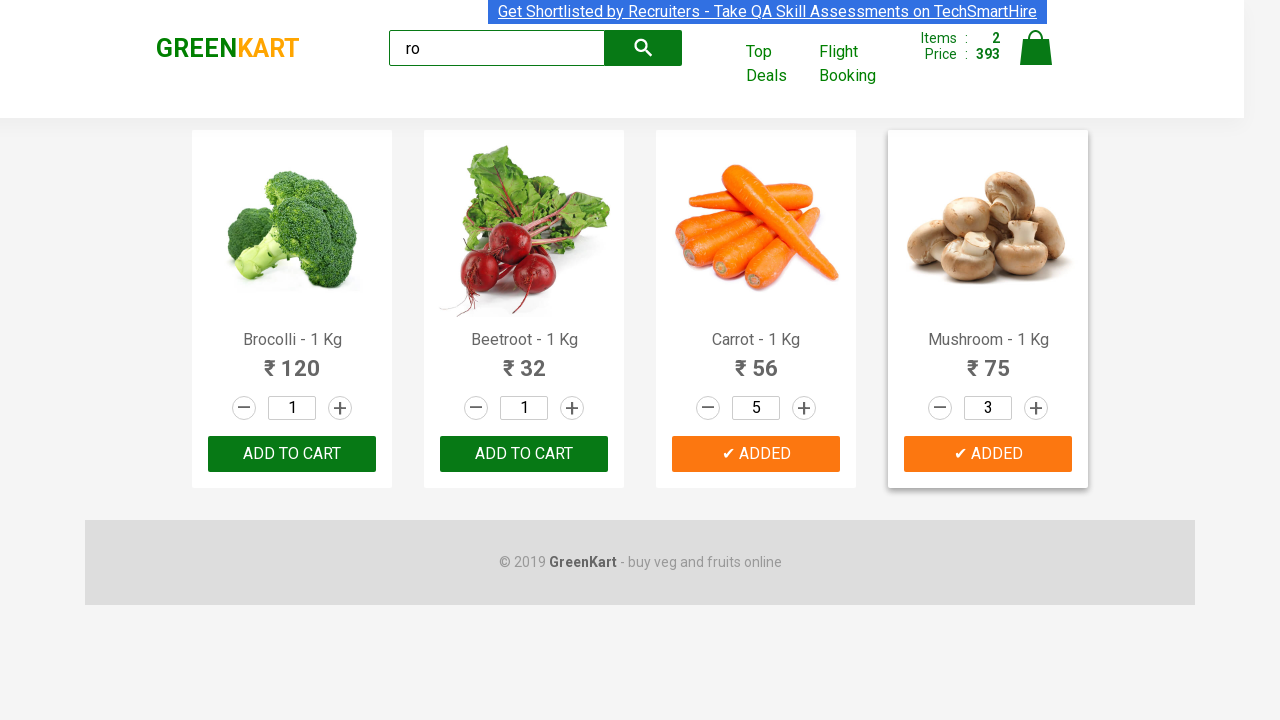

Clicked cart icon to open cart at (1036, 48) on img[alt="Cart"]
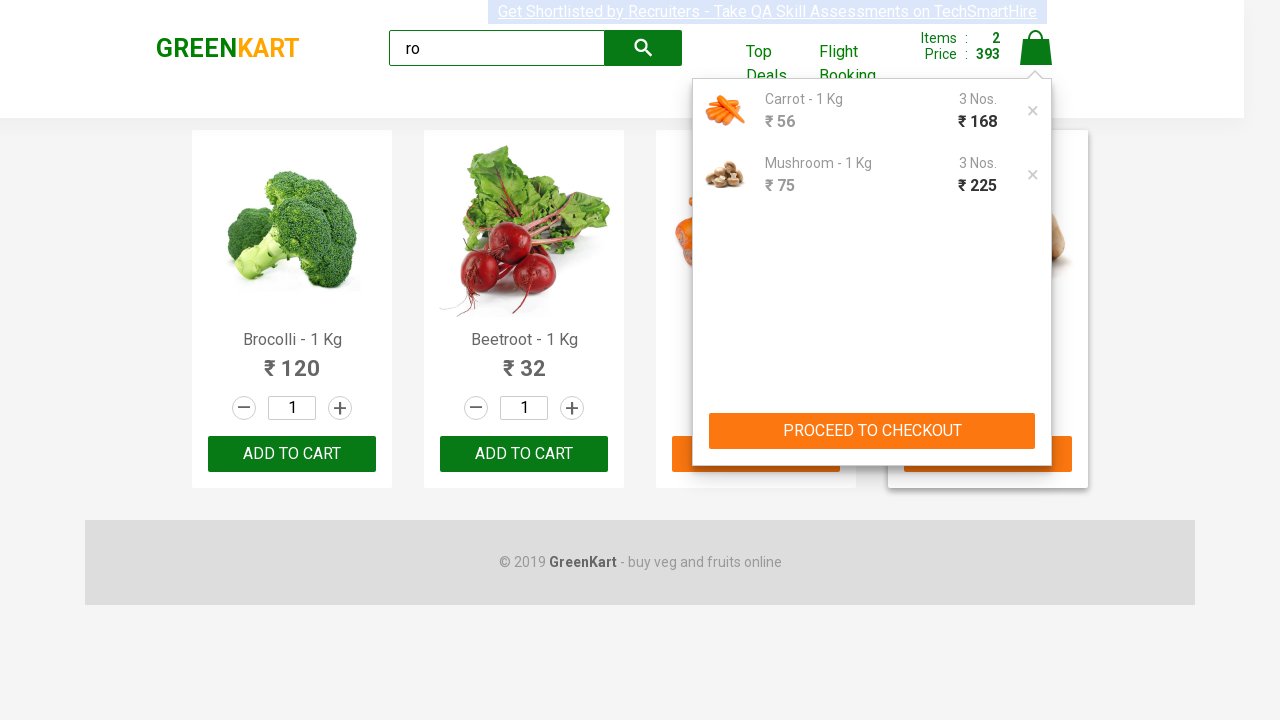

Cart became visible
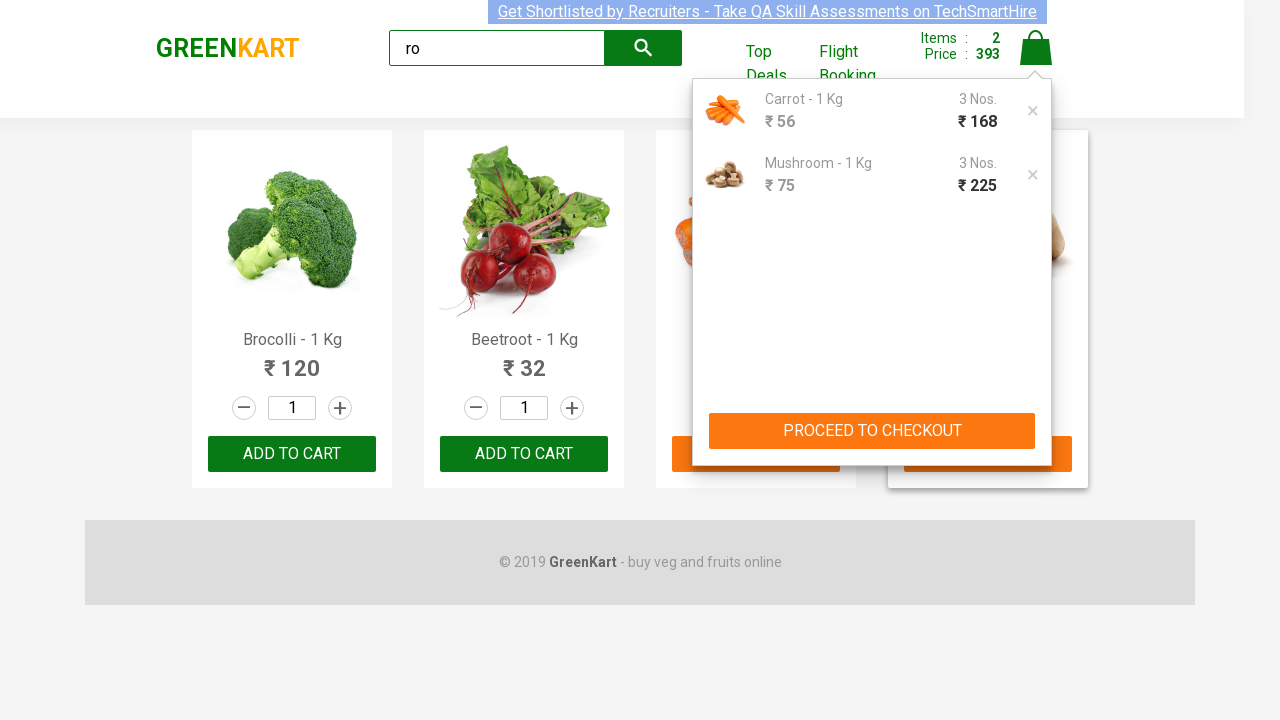

Waited for cart to fully load
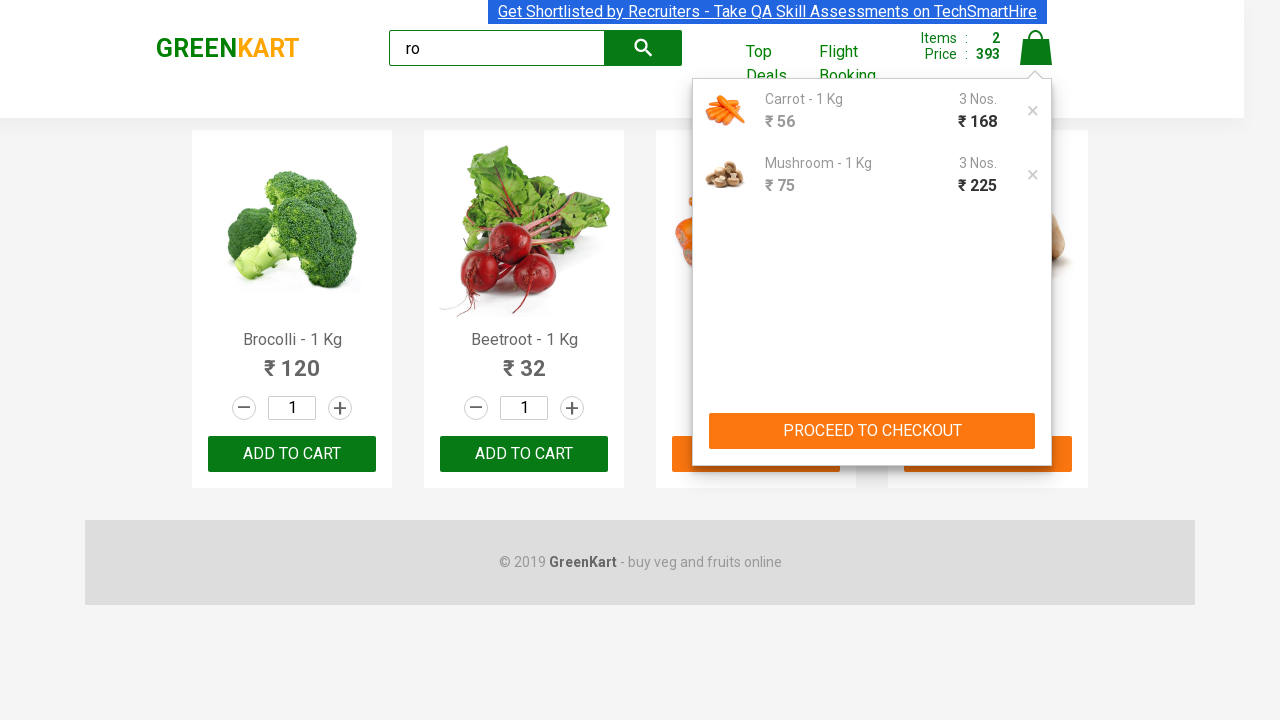

Verified Carrot is visible in cart
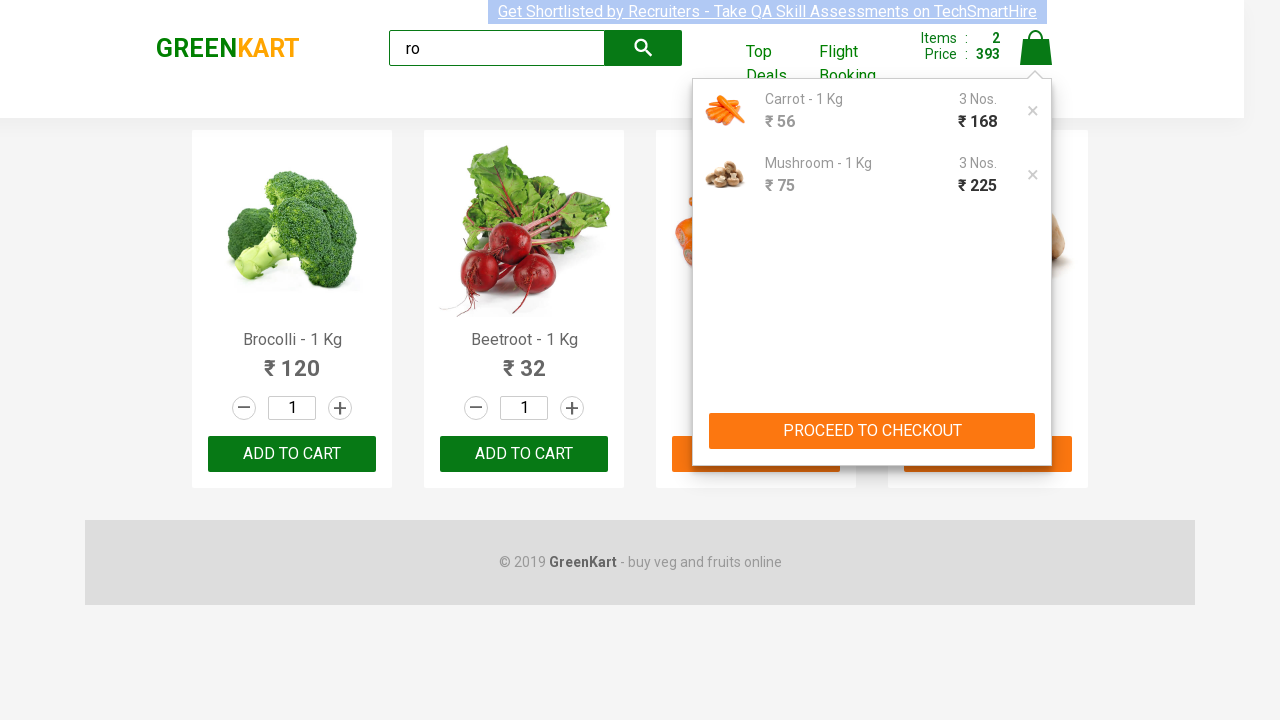

Verified Mushroom is visible in cart
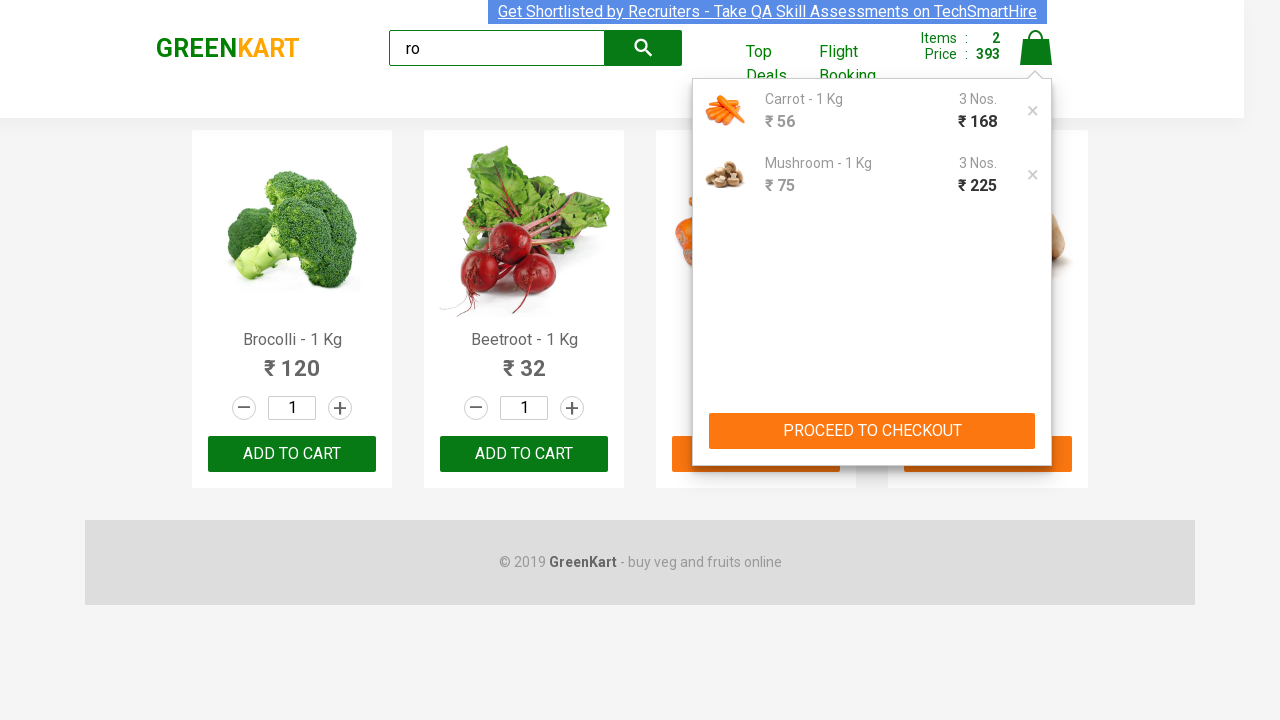

Retrieved Carrot quantity value: 5
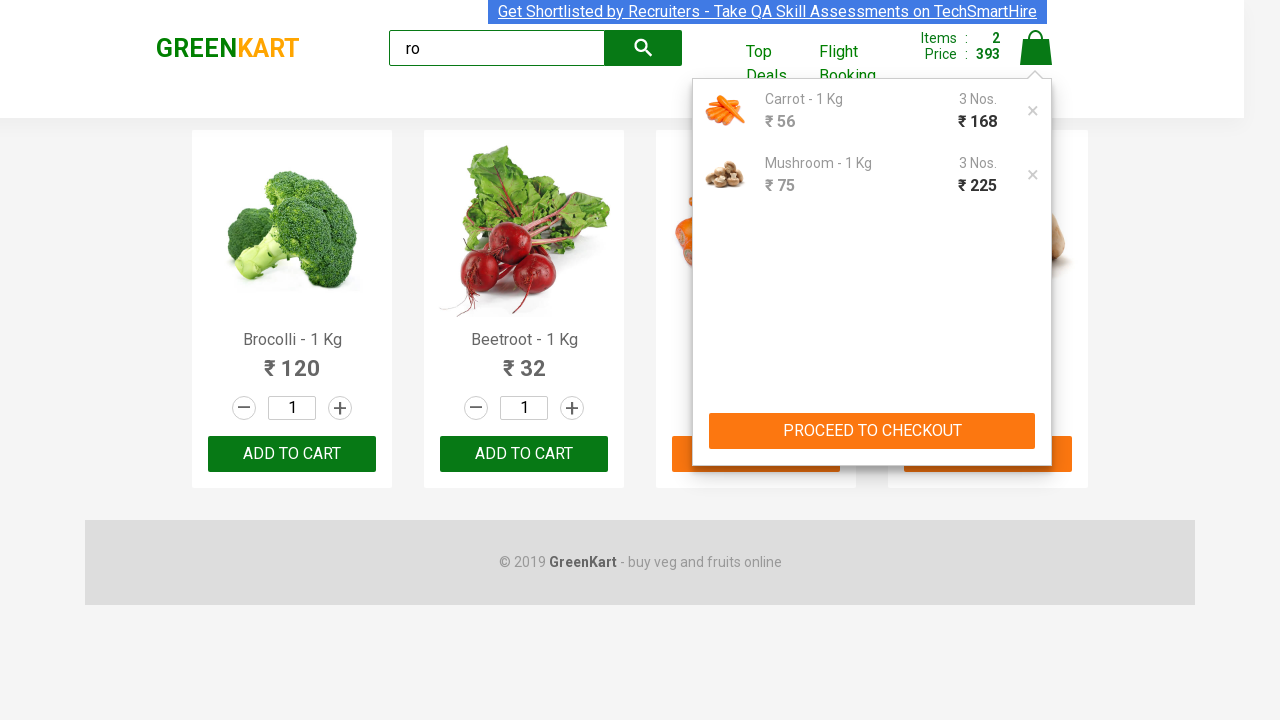

Retrieved Mushroom quantity value: 3
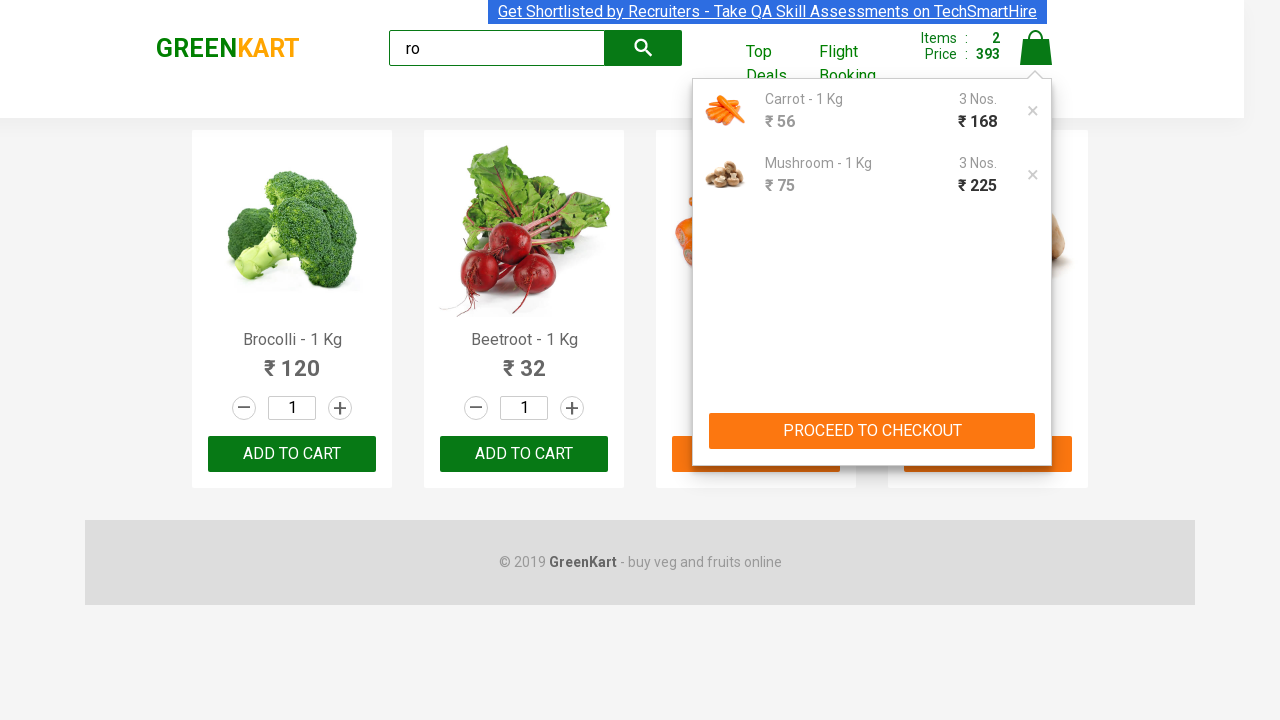

Asserted Carrot quantity is 5
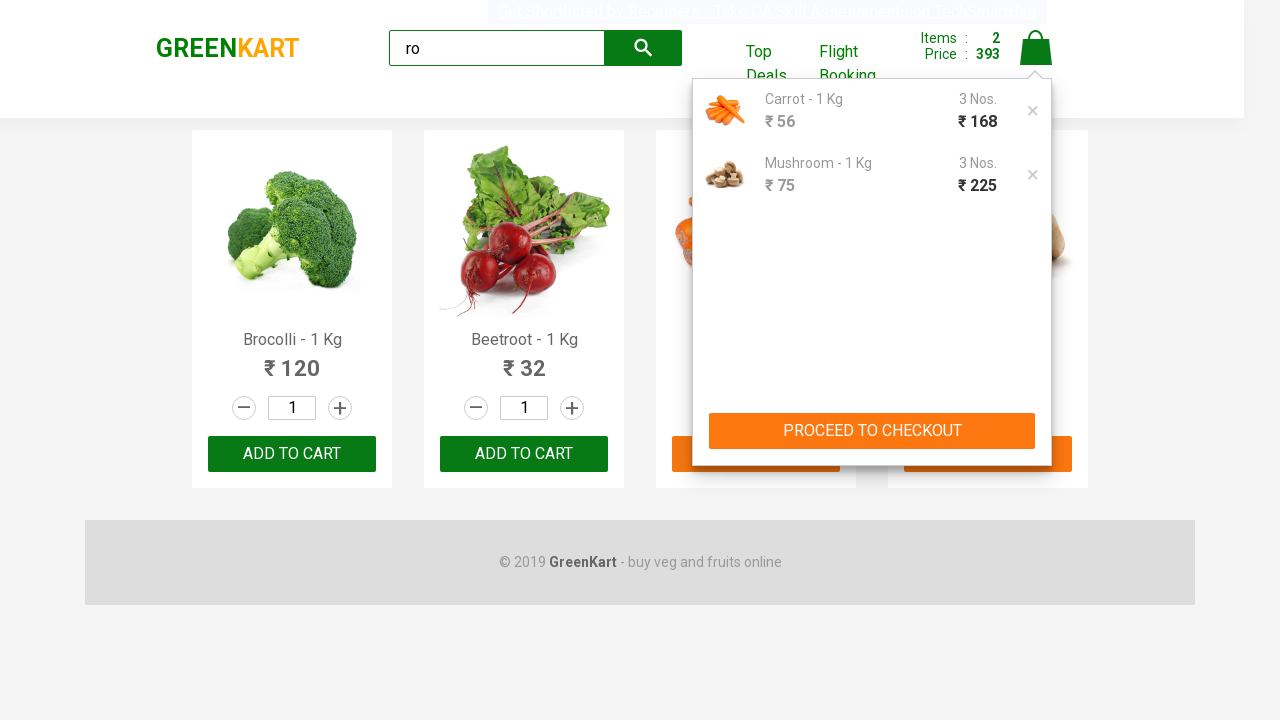

Asserted Mushroom quantity is 3
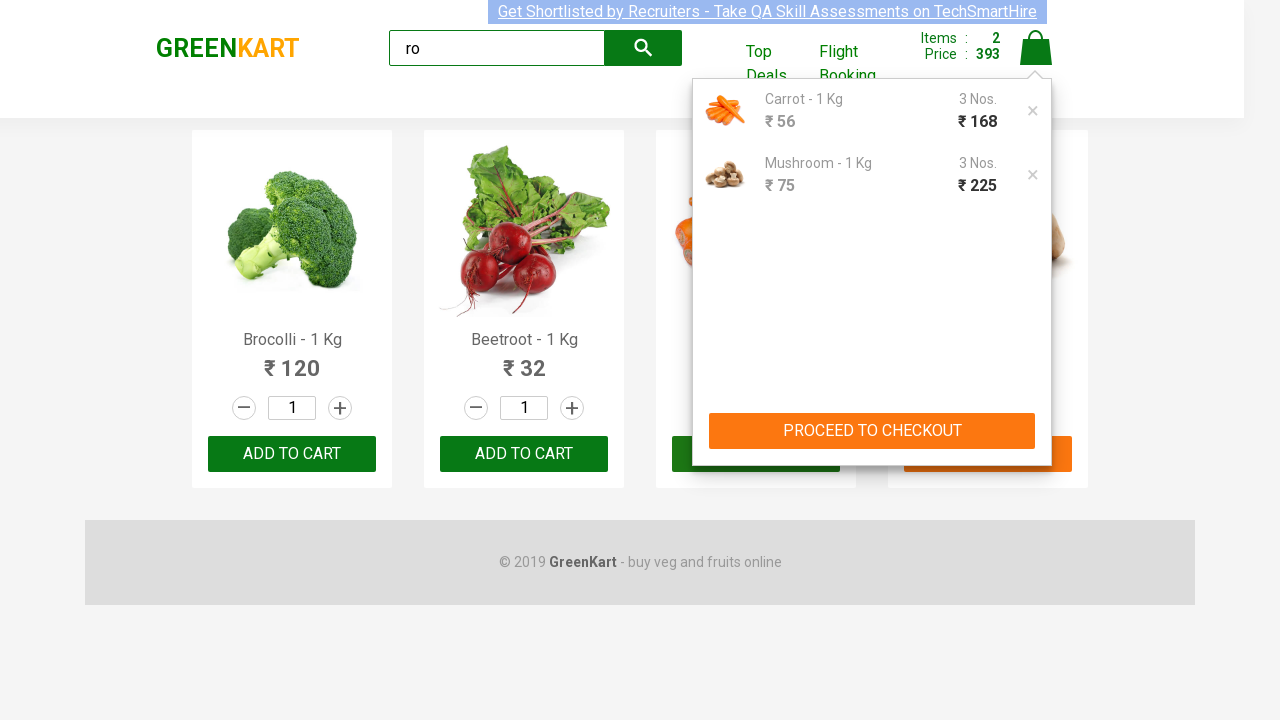

Located Carrot item in cart
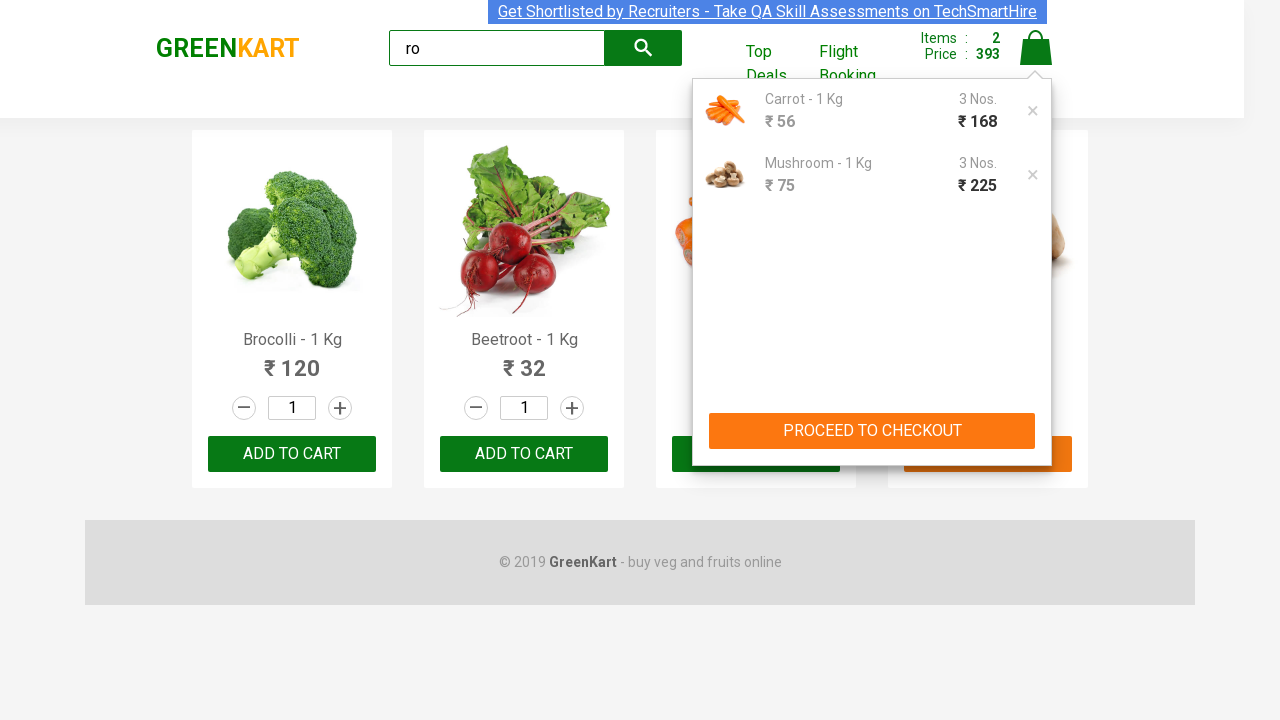

Clicked remove button for Carrot at (1033, 111) on .cart-preview.active .cart-items li:has-text("Carrot") >> .product-remove
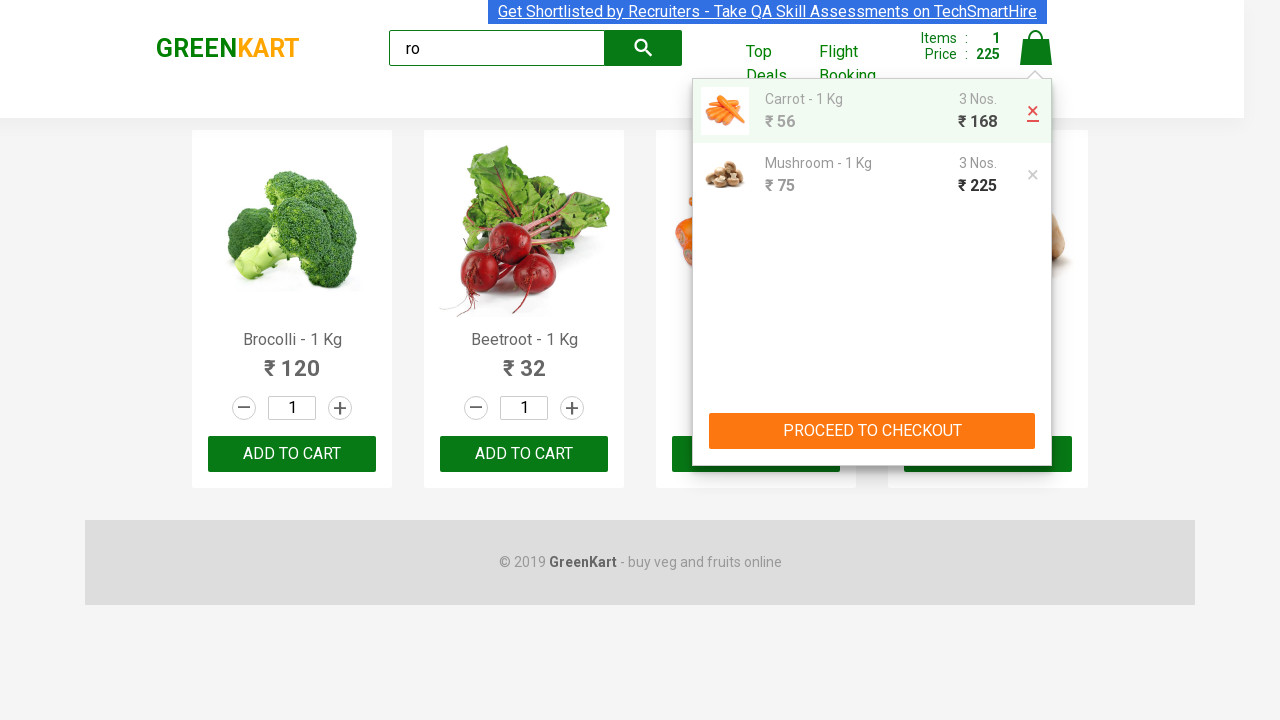

Waited for Carrot to be removed from cart
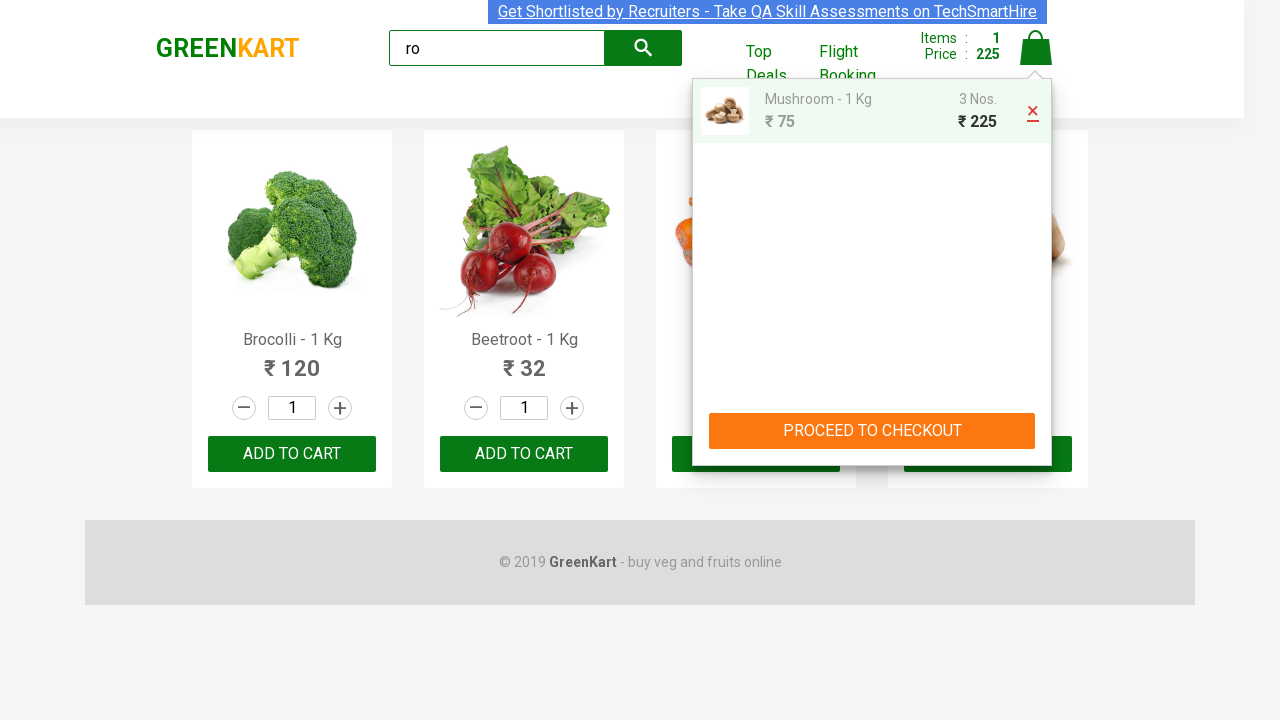

Verified Mushroom still exists in cart
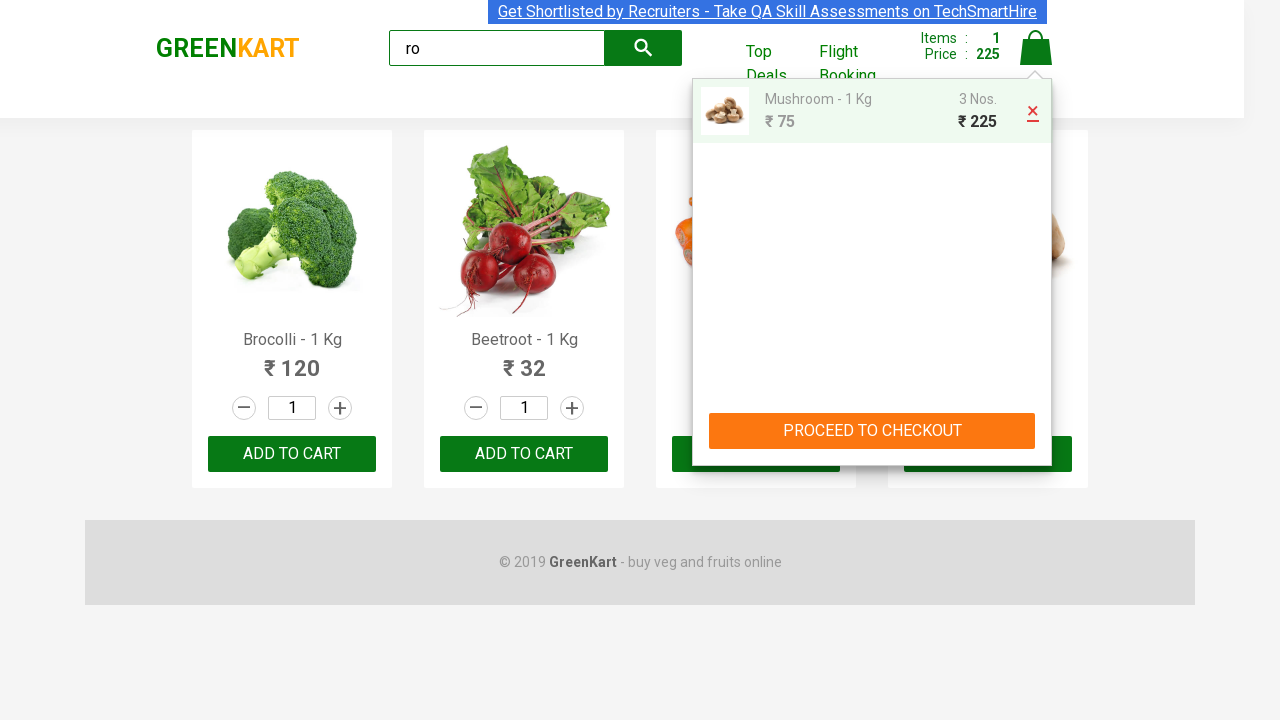

Verified Carrot has been removed from cart
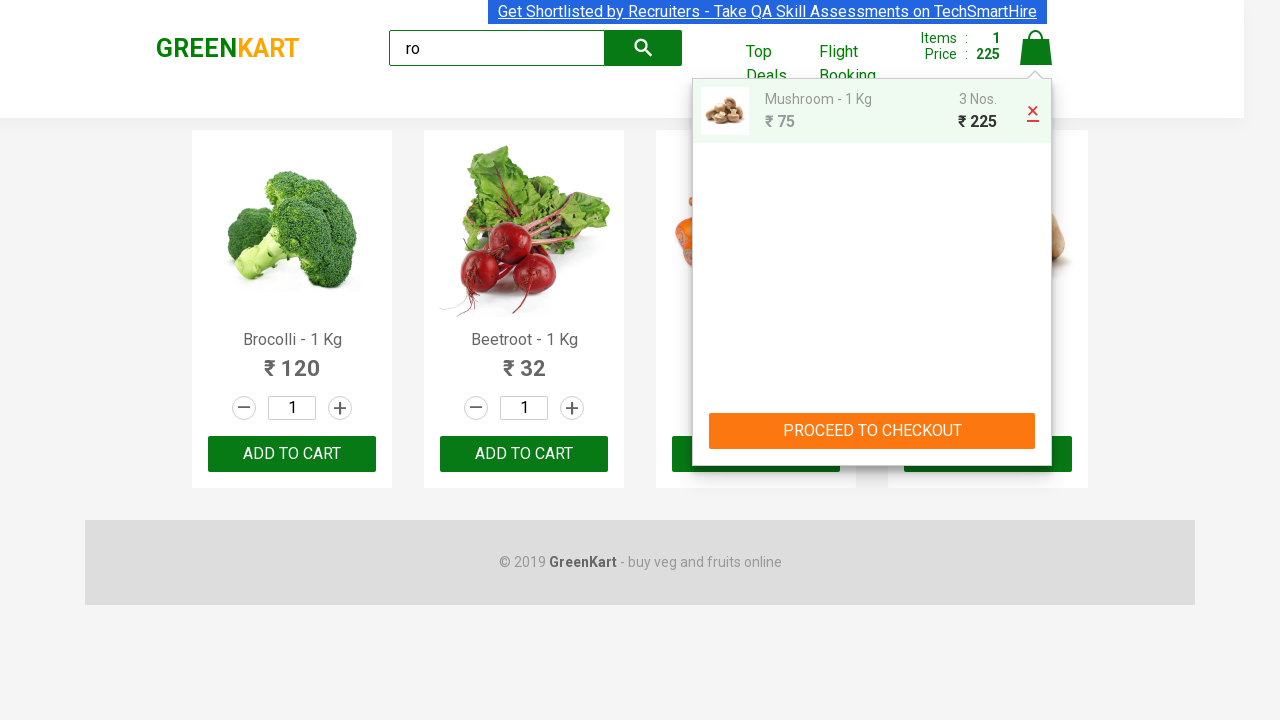

Entered 'mush' in search field on .search-keyword
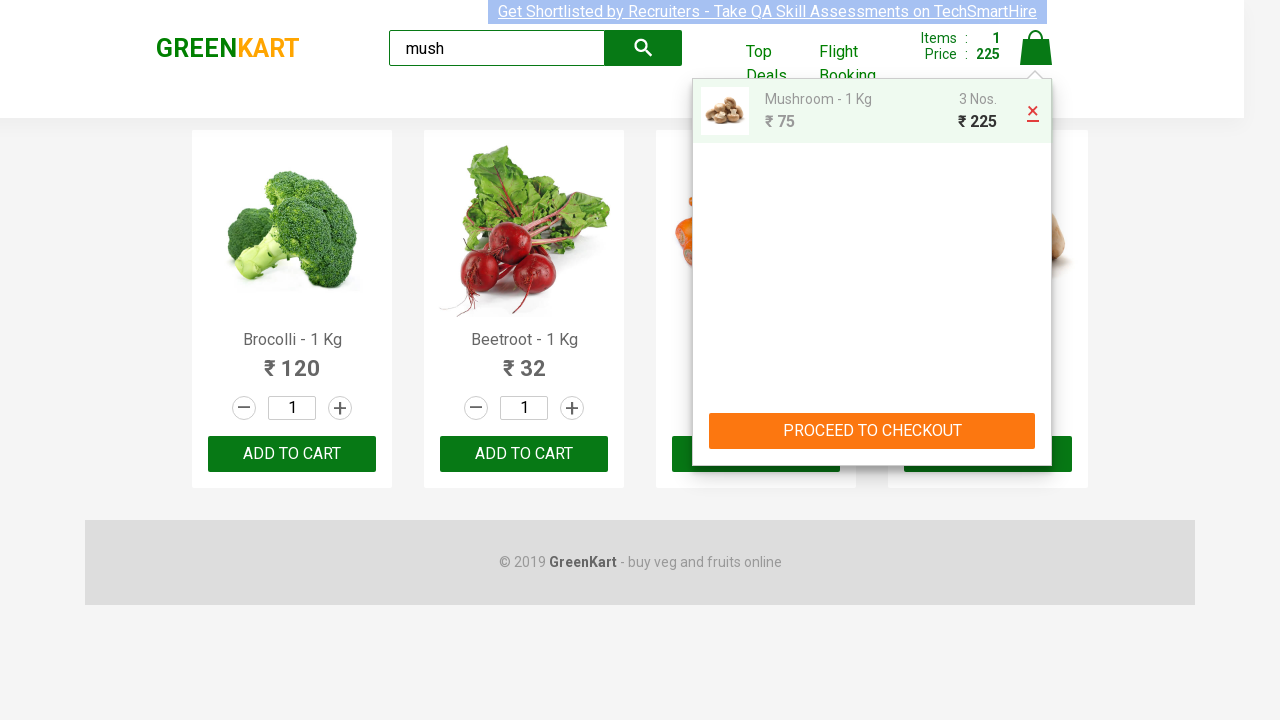

Waited for search results to update
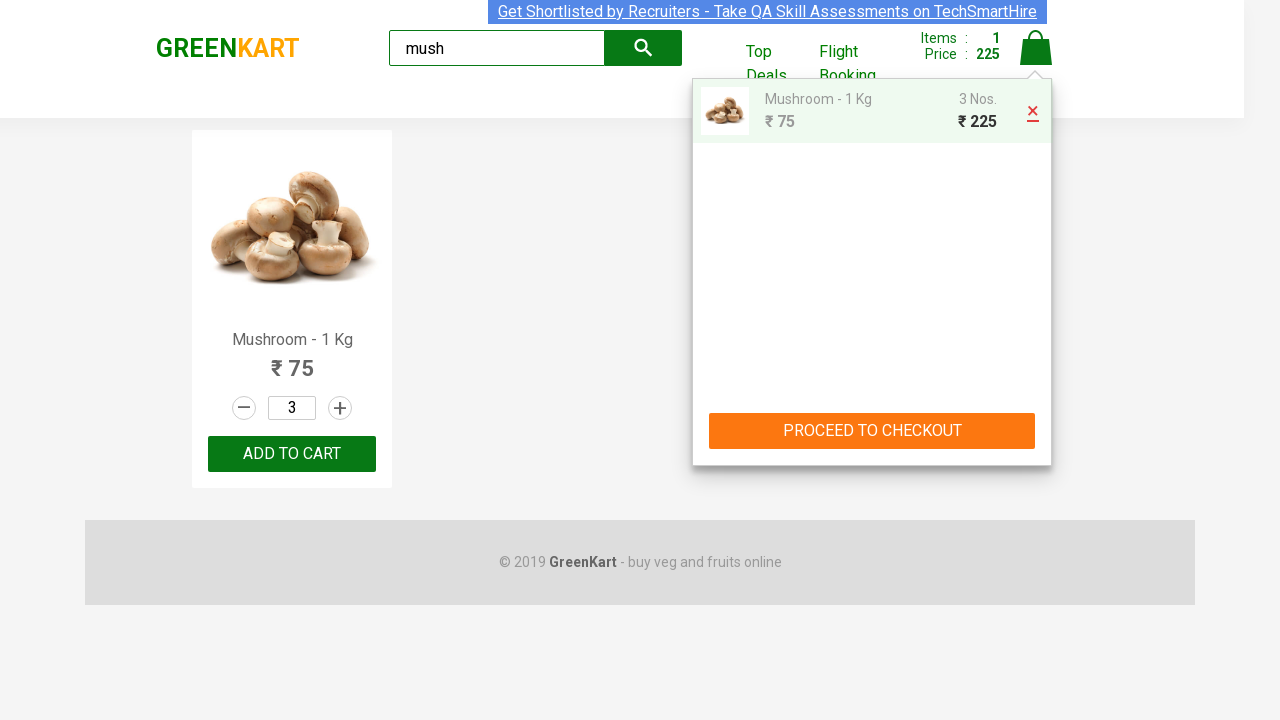

Verified Mushroom product is visible in search results
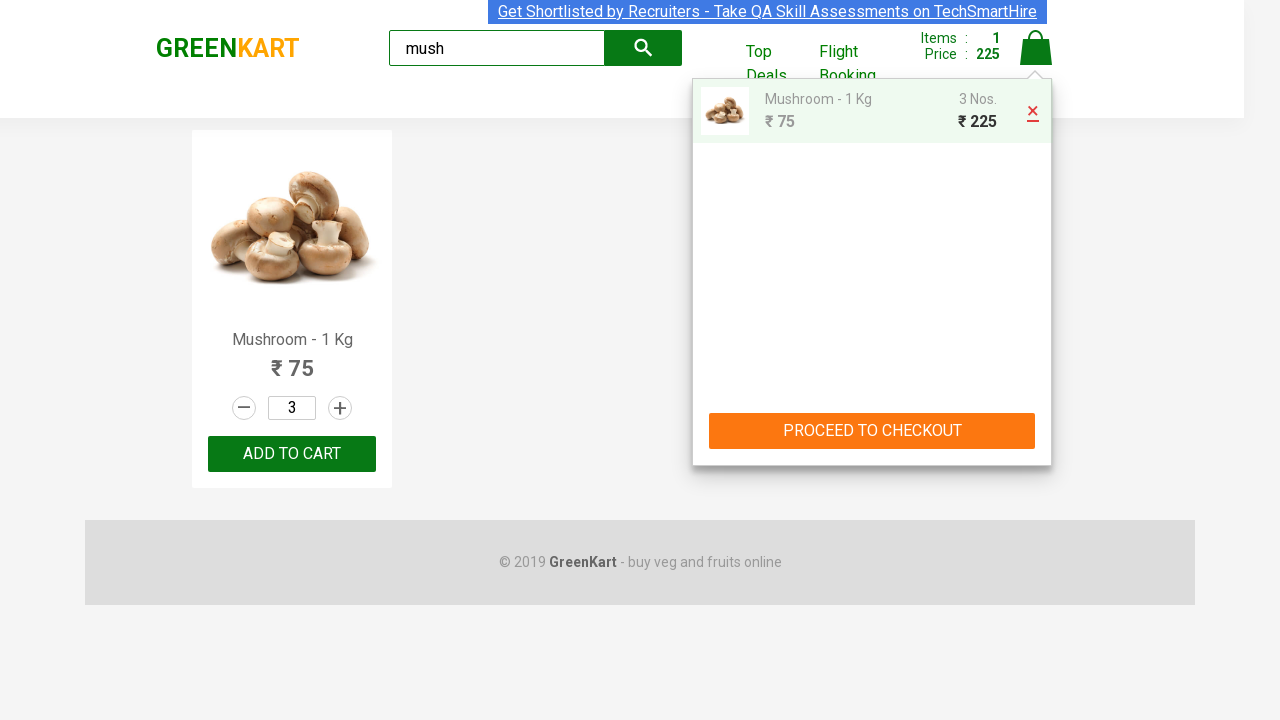

Verified ADD TO CART button is visible for Mushroom
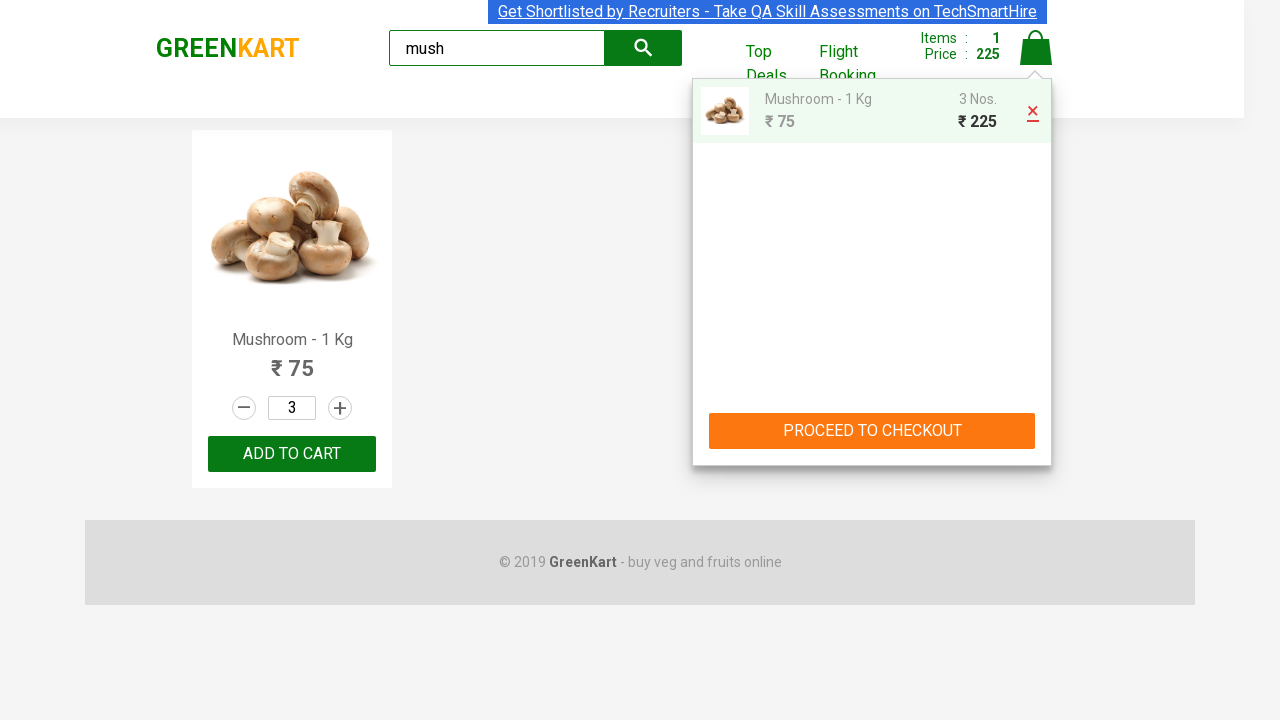

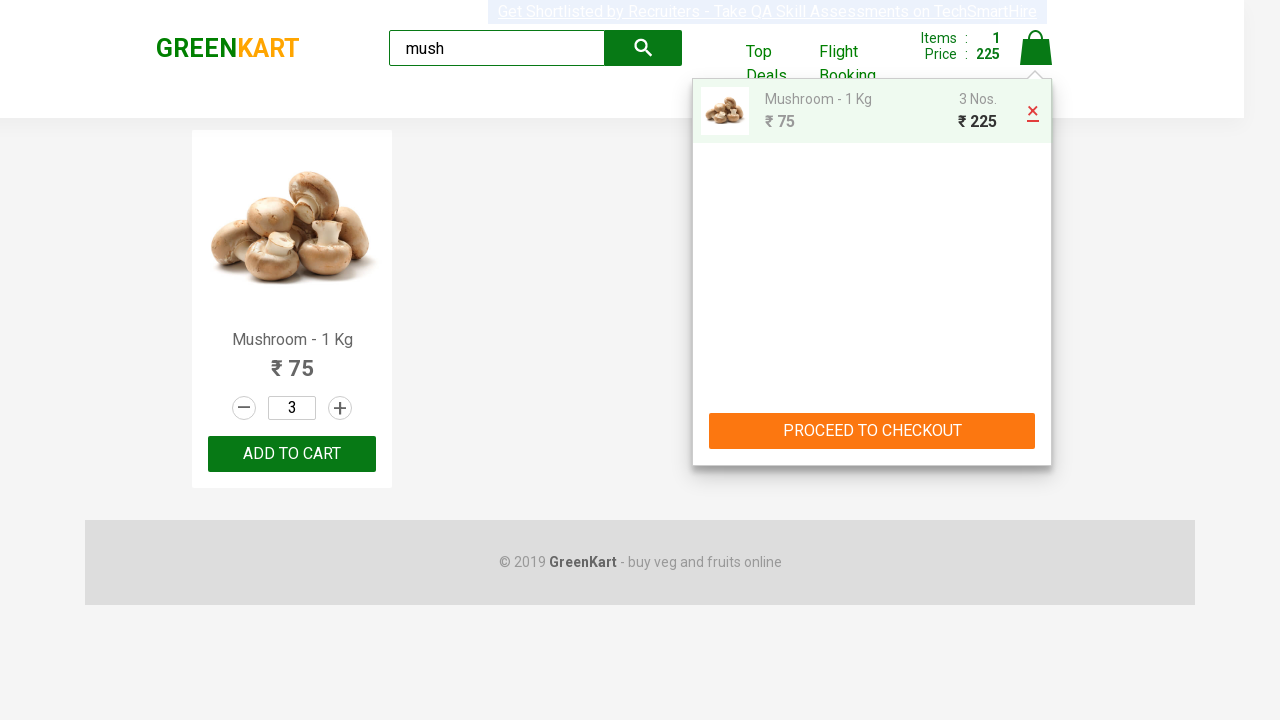